Navigates to a JPL Space image gallery and clicks the full image button to display the featured Mars image.

Starting URL: https://data-class-jpl-space.s3.amazonaws.com/JPL_Space/index.html

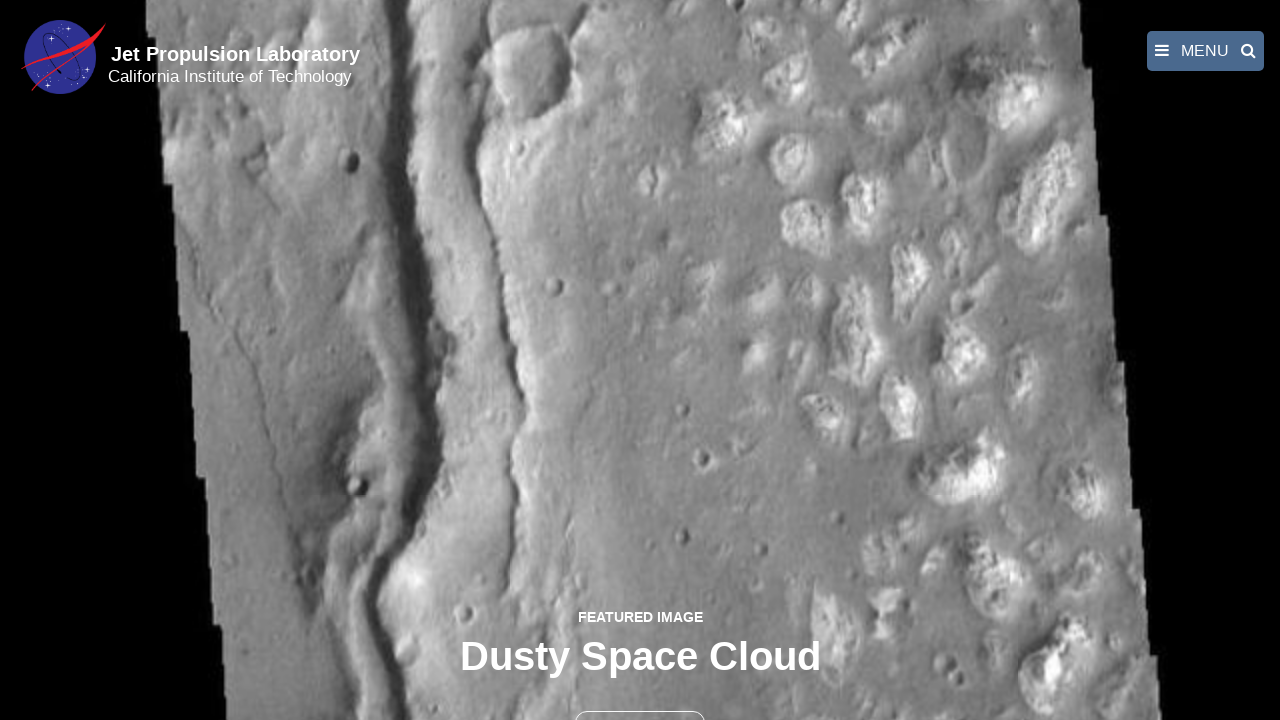

Navigated to JPL Space image gallery
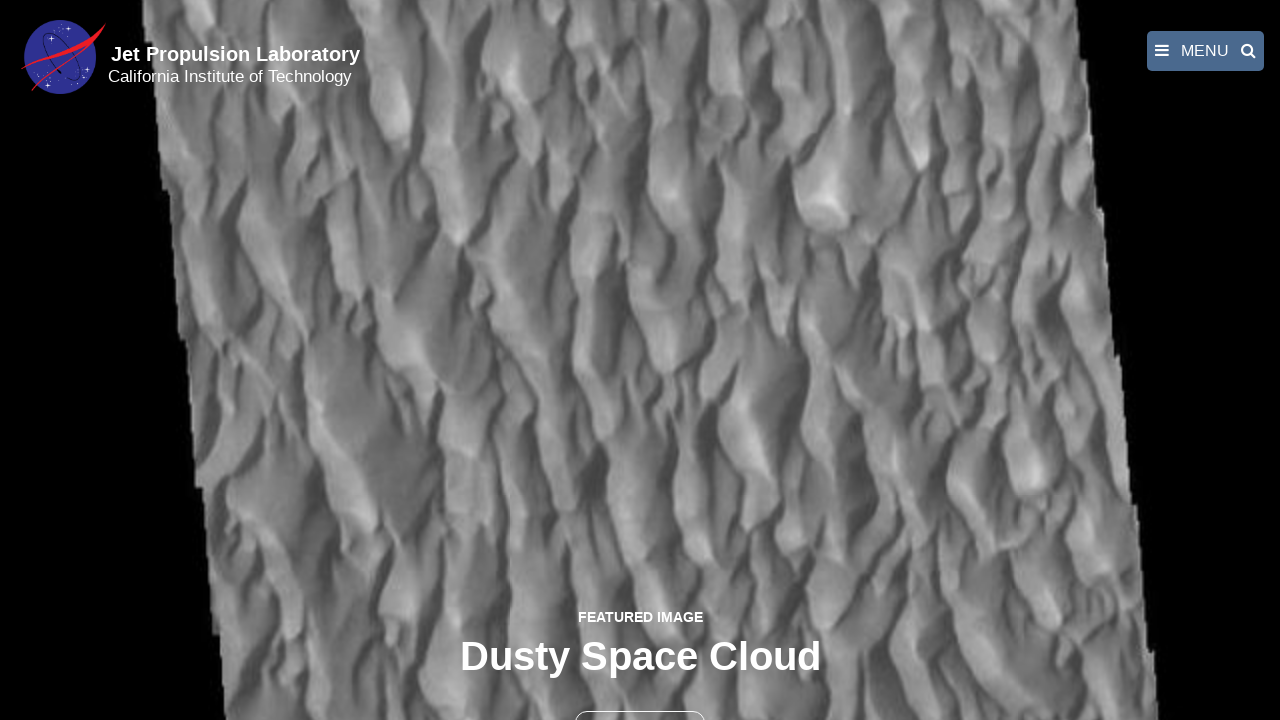

Clicked full image button to display featured Mars image at (640, 699) on button >> nth=1
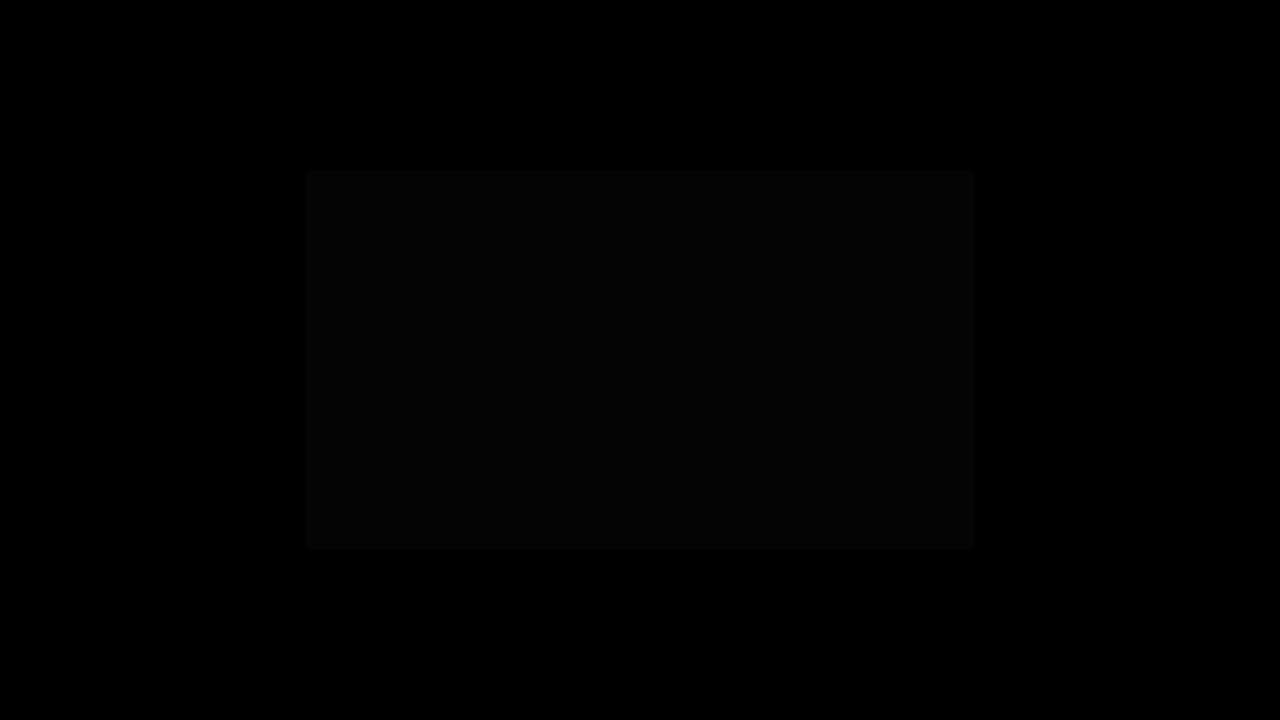

Full-size image loaded and displayed
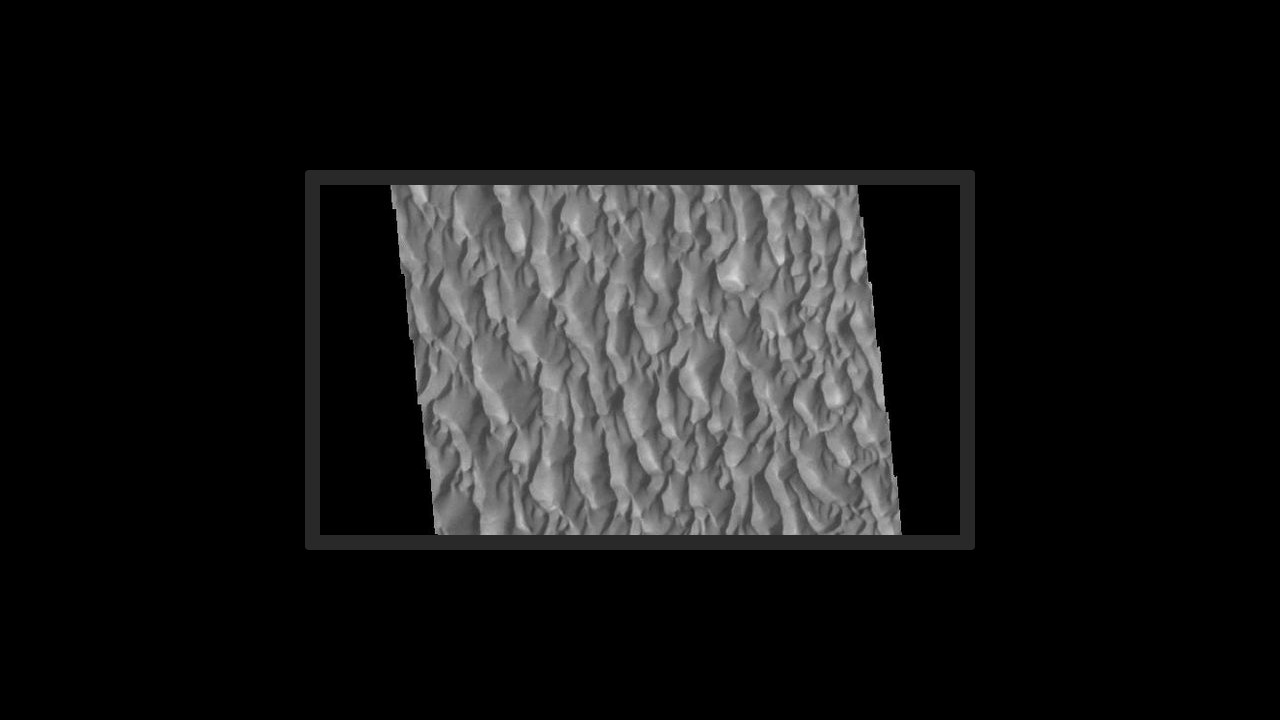

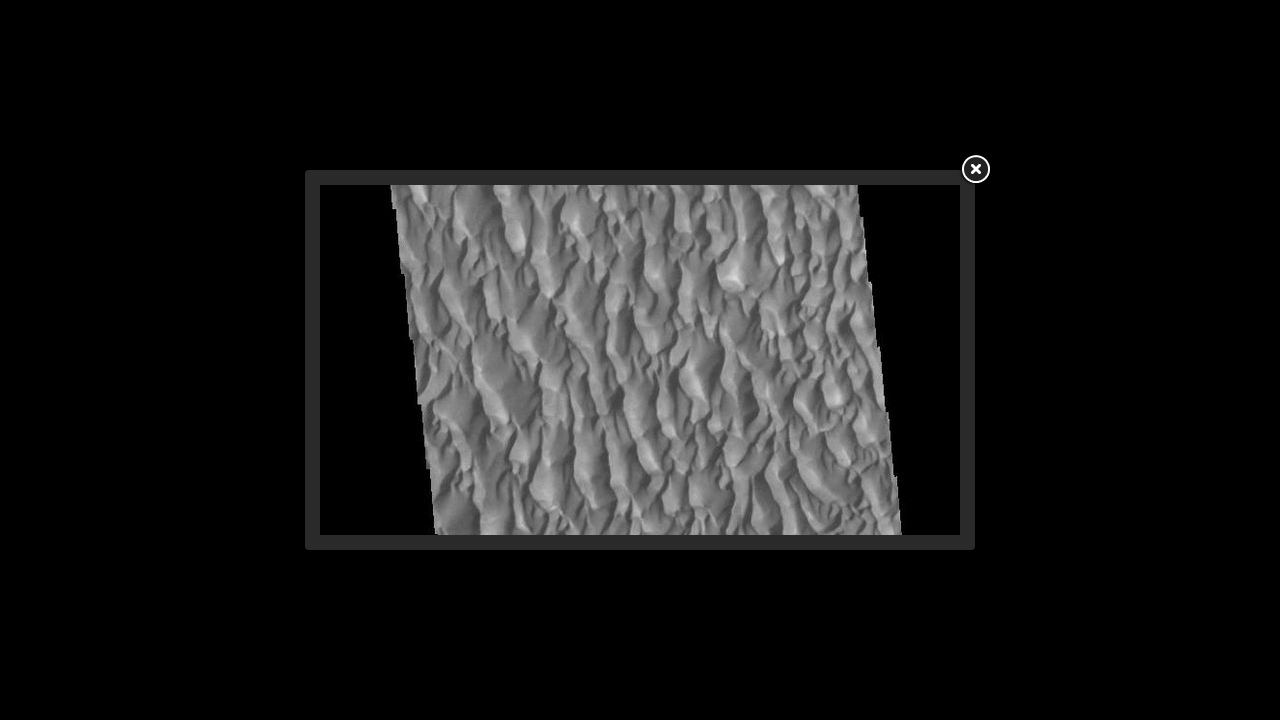